Verifies that clicking the signup link opens the signup modal with username and password fields visible

Starting URL: https://www.demoblaze.com

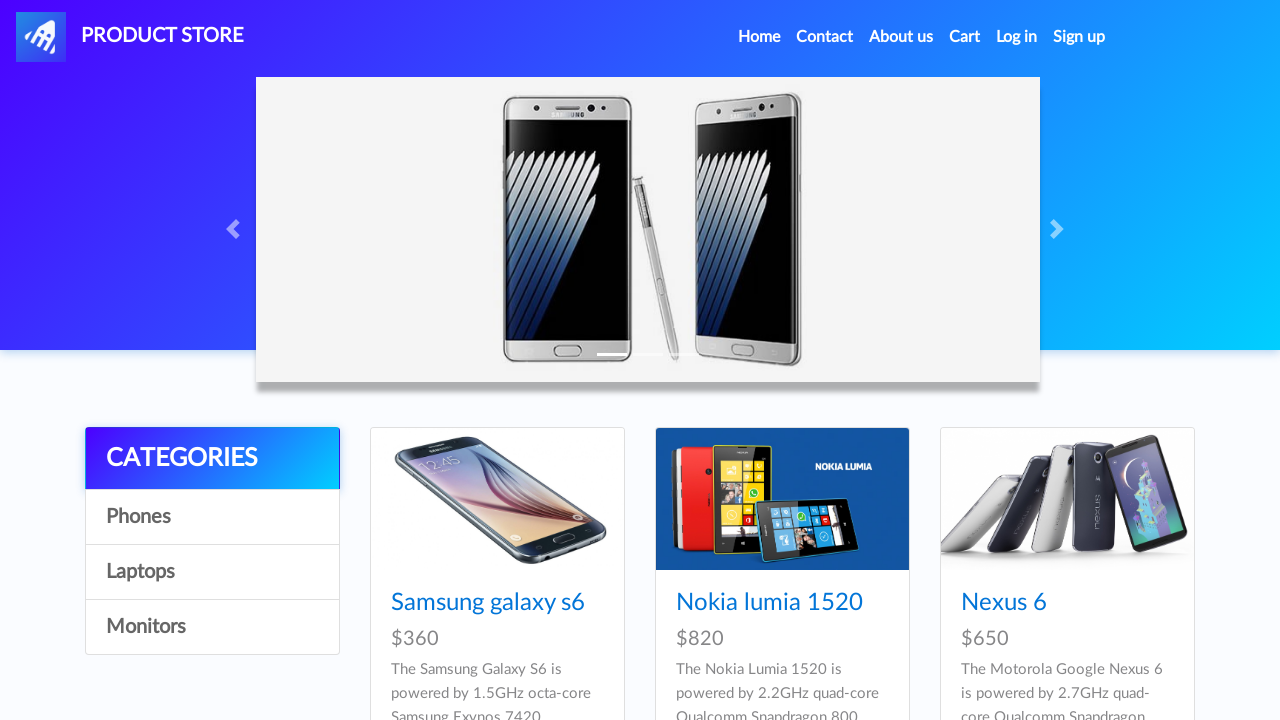

Clicked signup link to open signup modal at (1079, 37) on #signin2
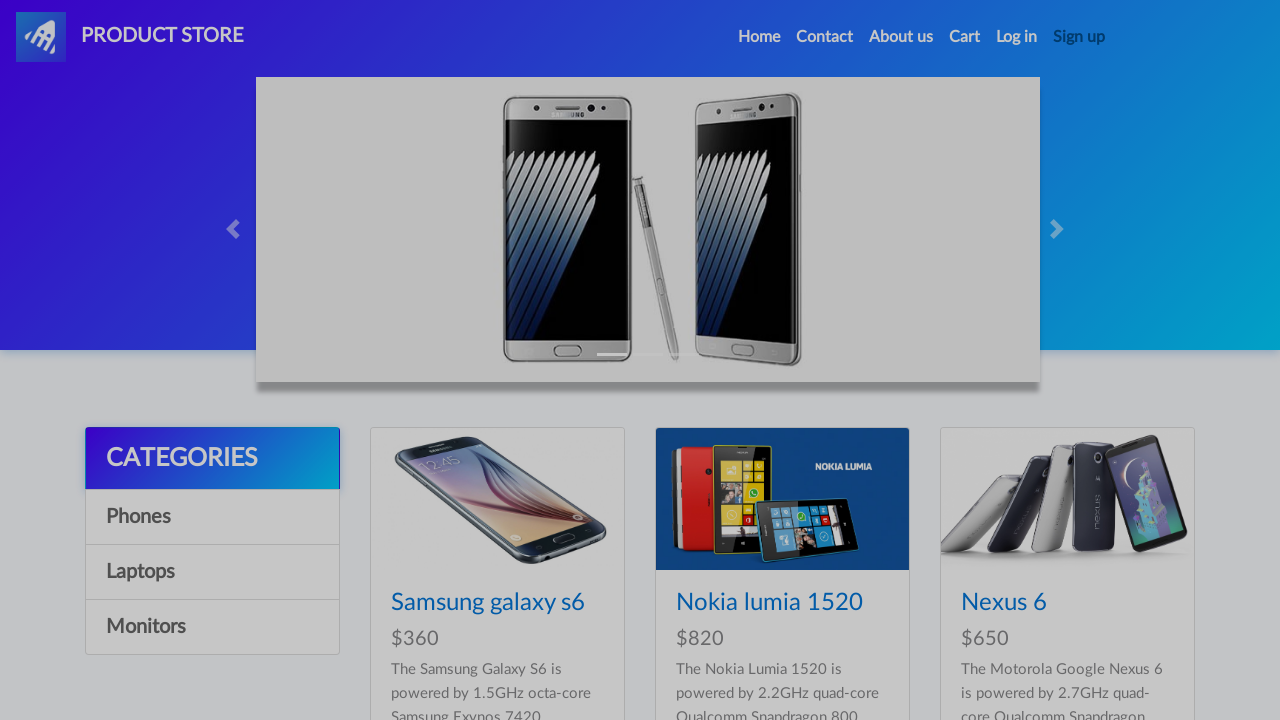

Signup modal loaded and username field became visible
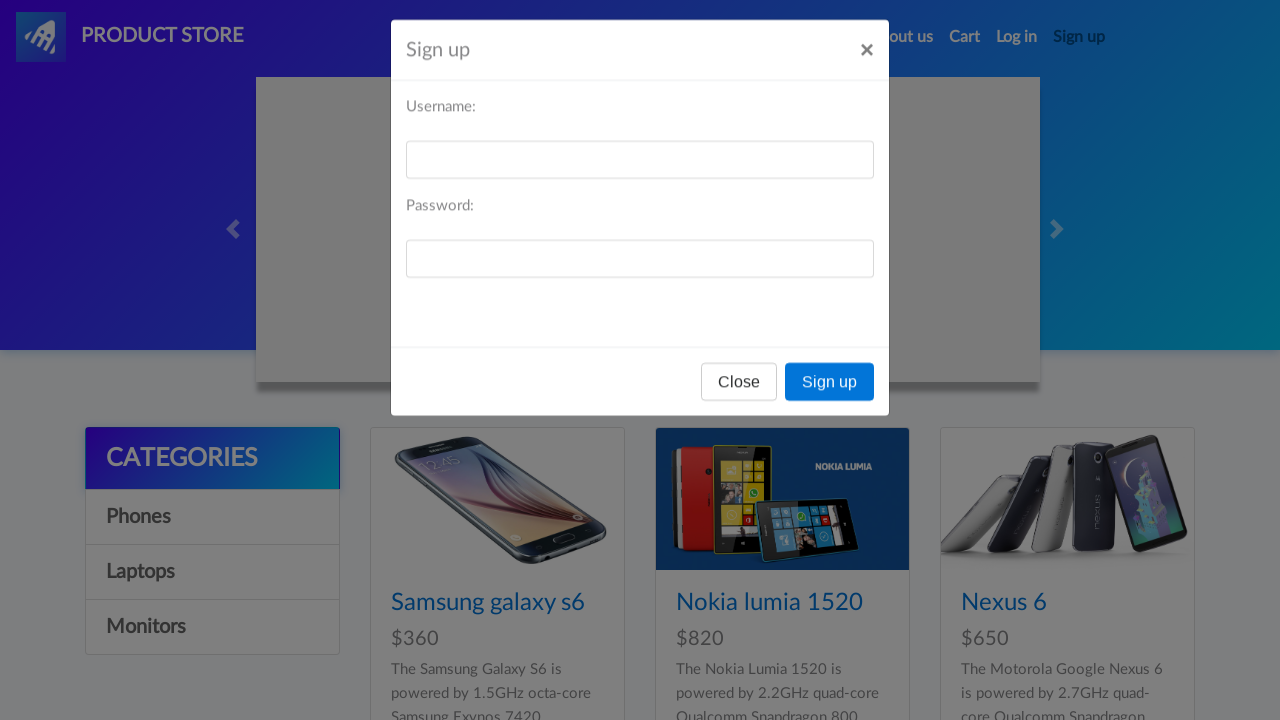

Verified username field is visible in signup modal
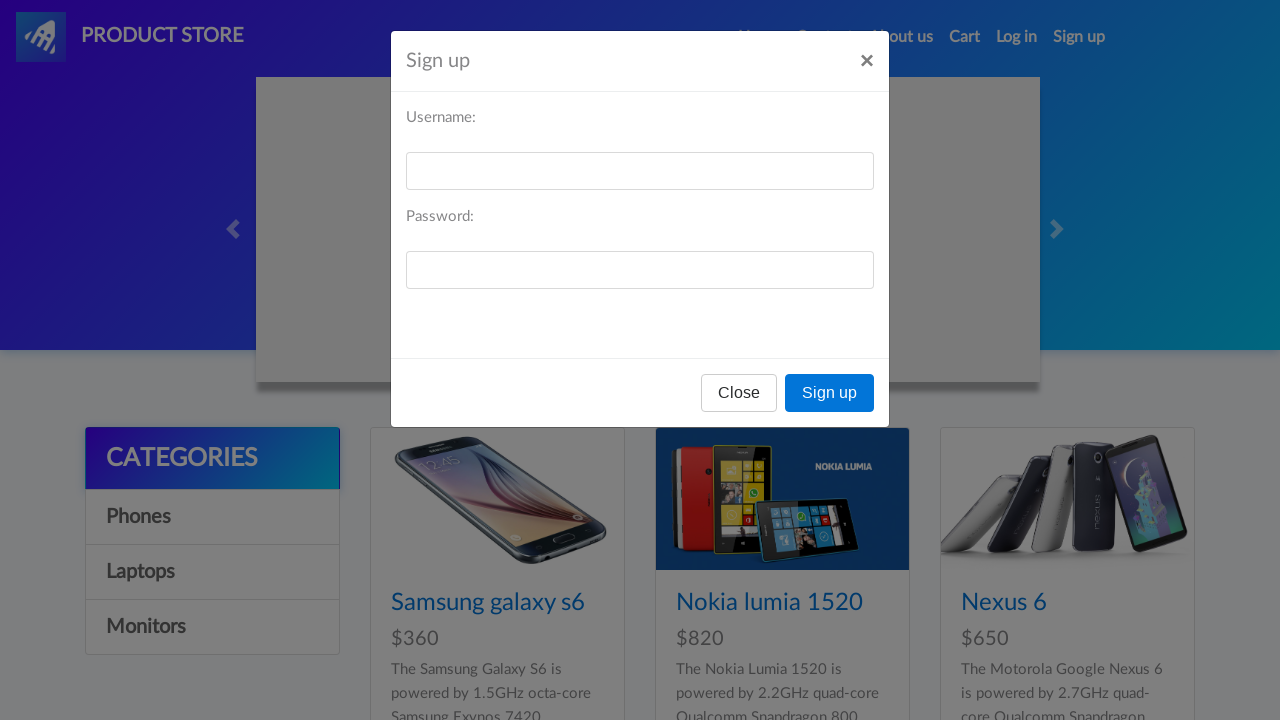

Verified password field is visible in signup modal
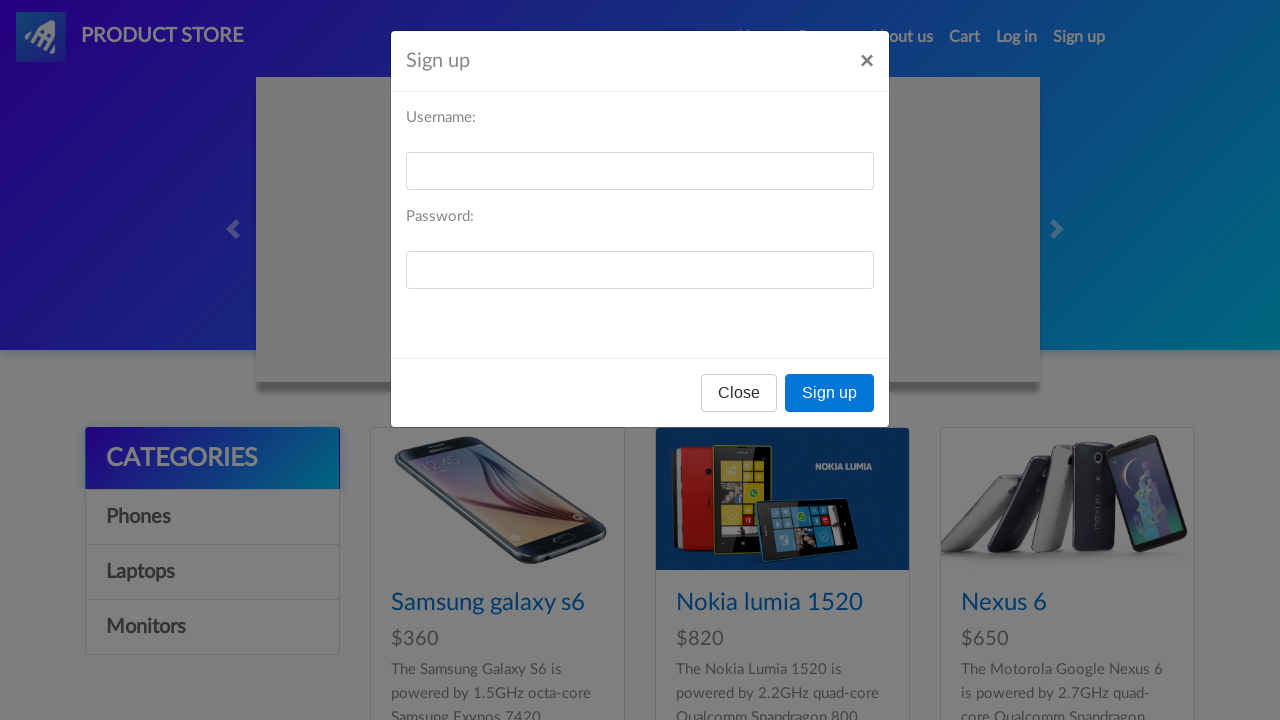

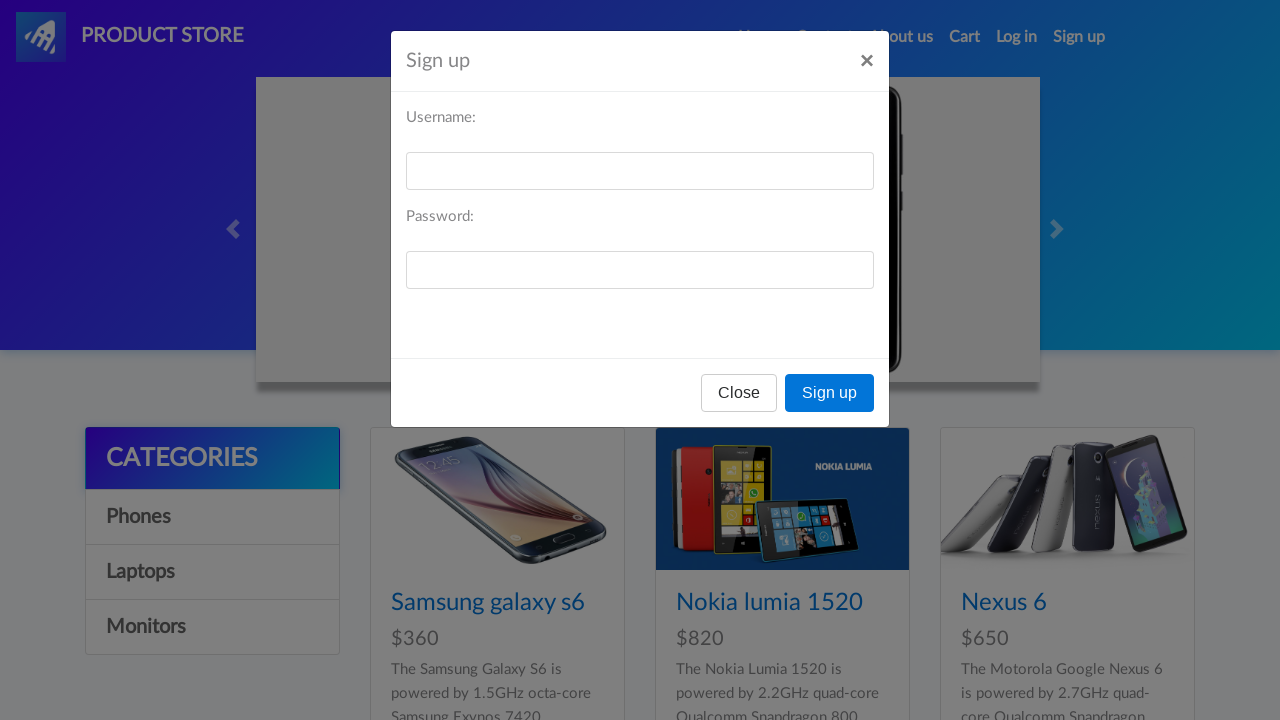